Tests a form with dynamic attributes by filling in full name, email, event date, and details fields using XPath selectors that handle dynamic IDs, then submits the form and verifies the success message appears.

Starting URL: https://training-support.net/webelements/dynamic-attributes

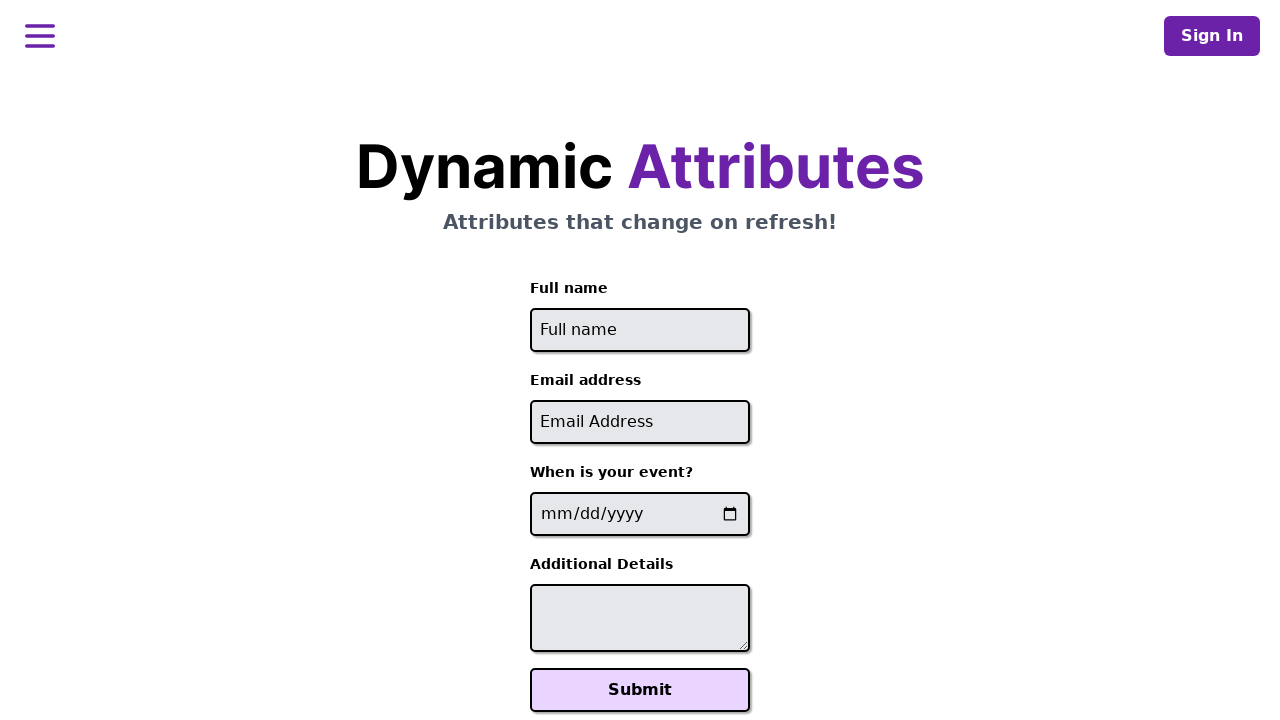

Filled full name field with 'Raiden Shogun' using dynamic XPath selector on xpath=//input[starts-with(@id, 'full-name')]
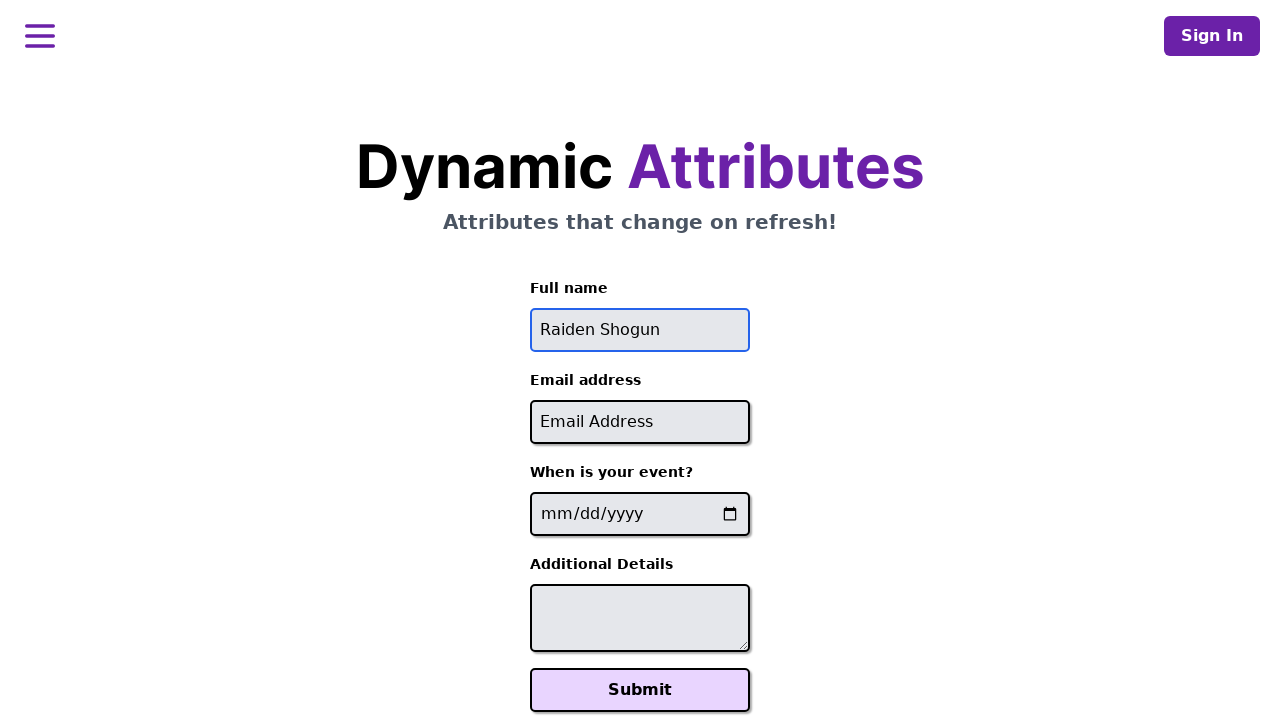

Filled email field with 'raiden@electromail.com' using dynamic XPath selector on xpath=//input[contains(@id, '-email')]
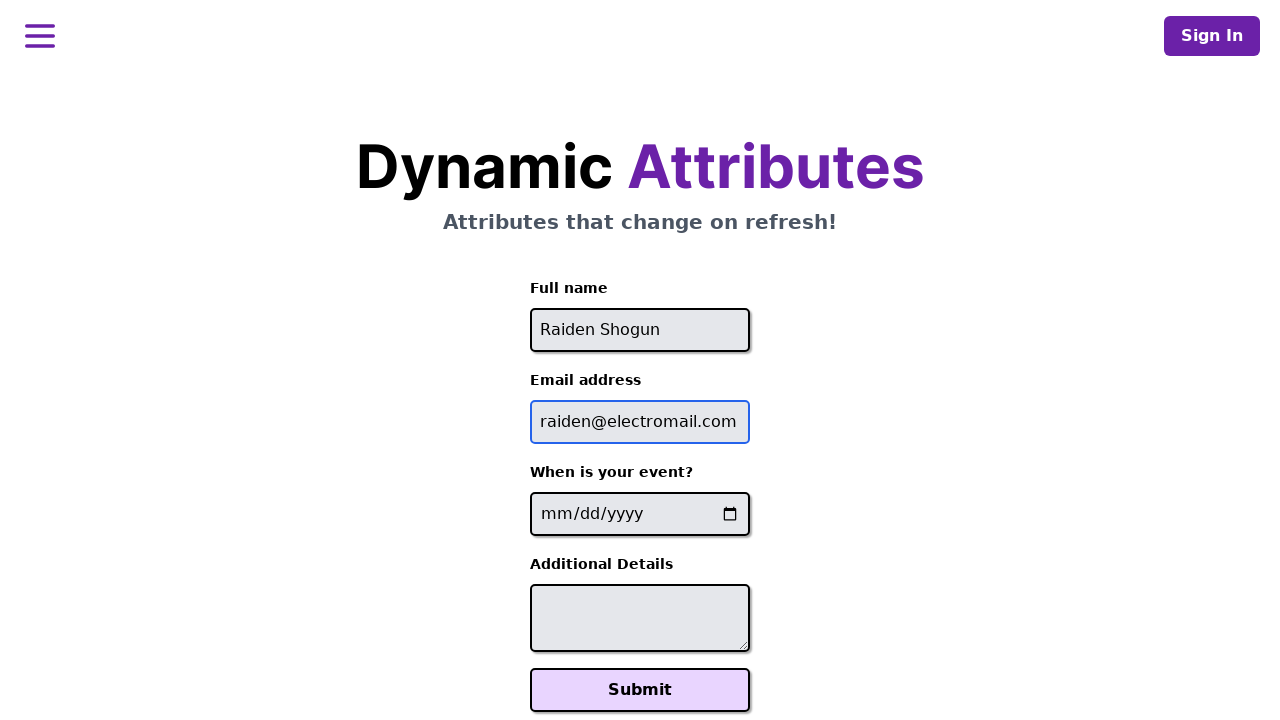

Filled event date field with '2025-06-26' using dynamic XPath selector on xpath=//input[contains(@name, '-event-date-')]
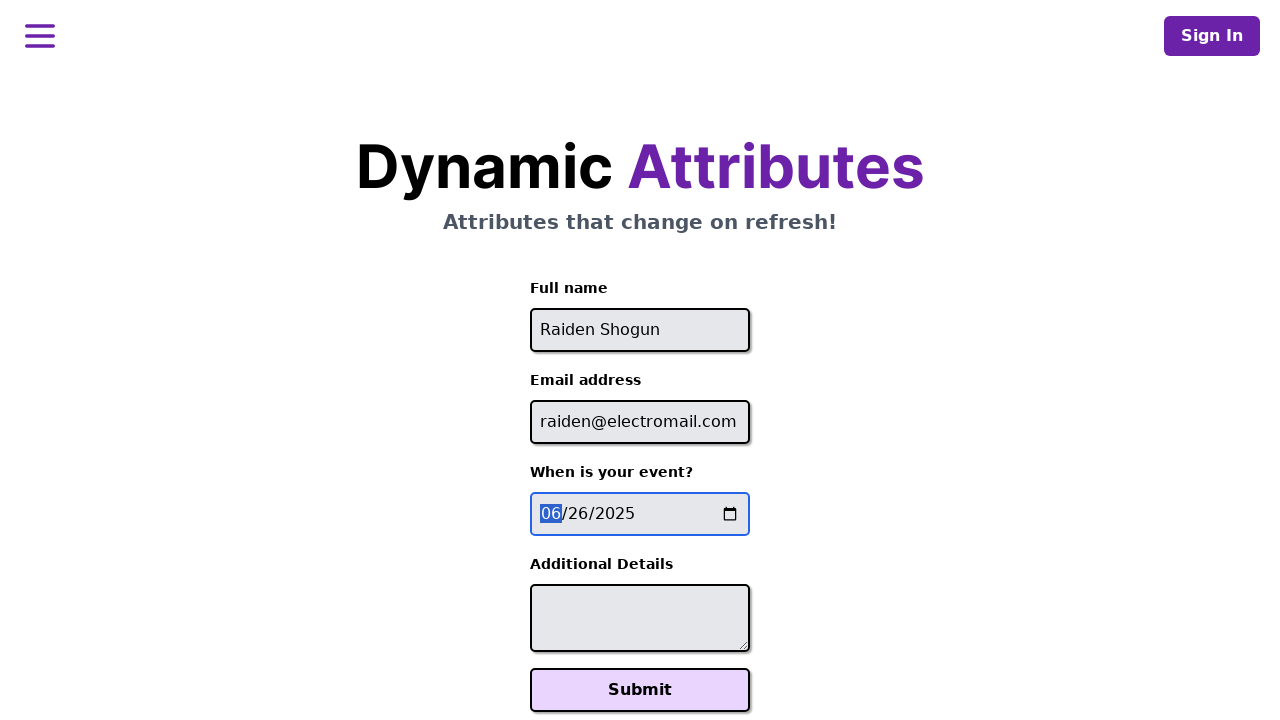

Filled details textarea with 'It will be electric!' using dynamic XPath selector on xpath=//textarea[contains(@id, '-additional-details-')]
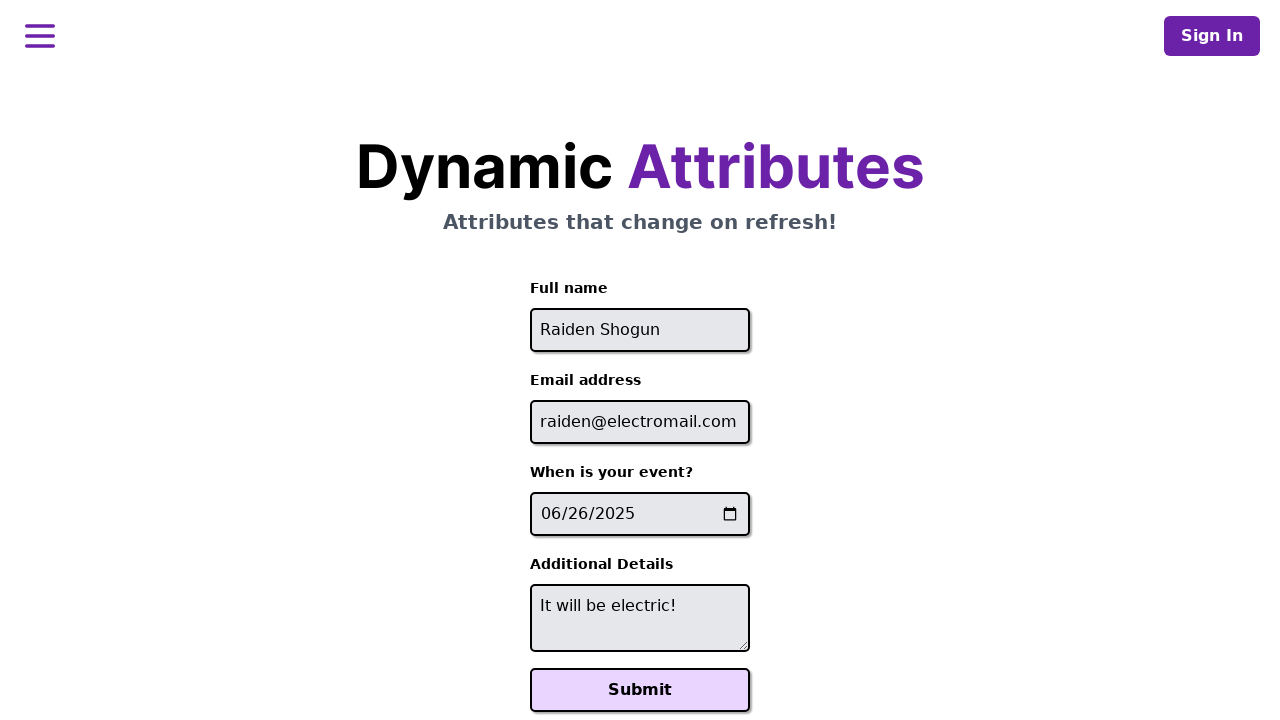

Clicked the Submit button at (640, 690) on xpath=//button[text()='Submit']
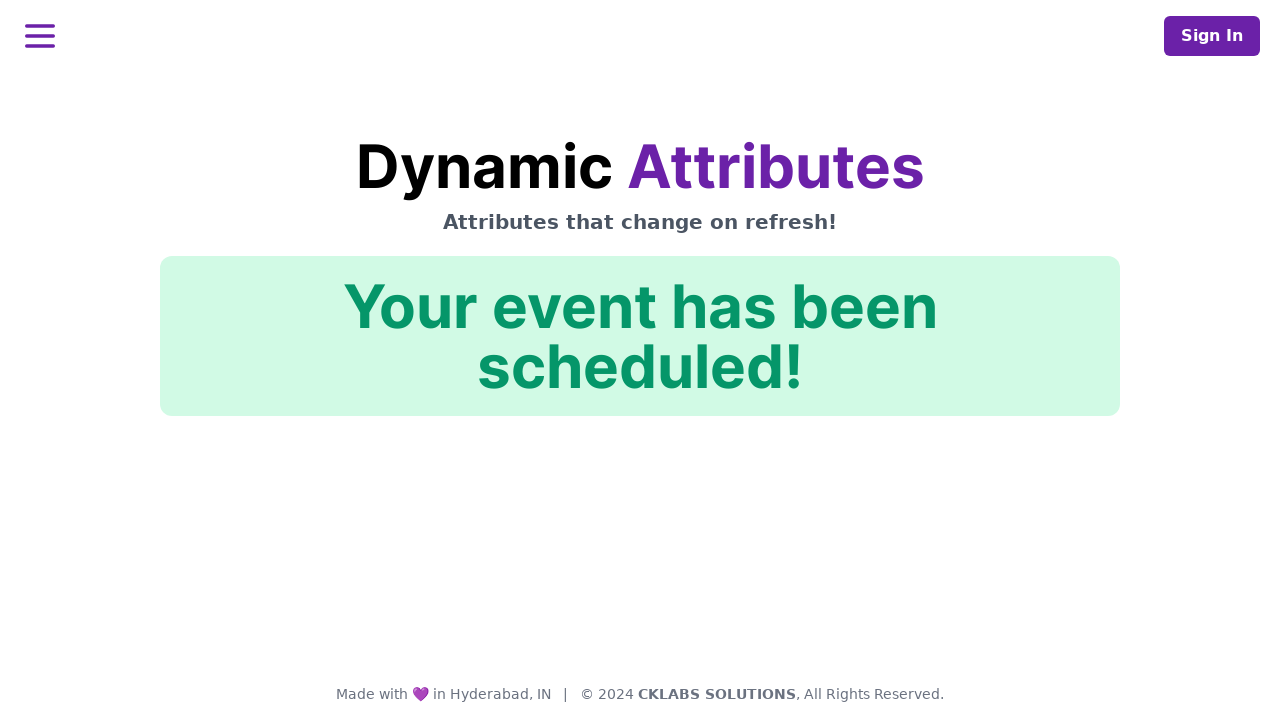

Success message appeared with ID 'action-confirmation'
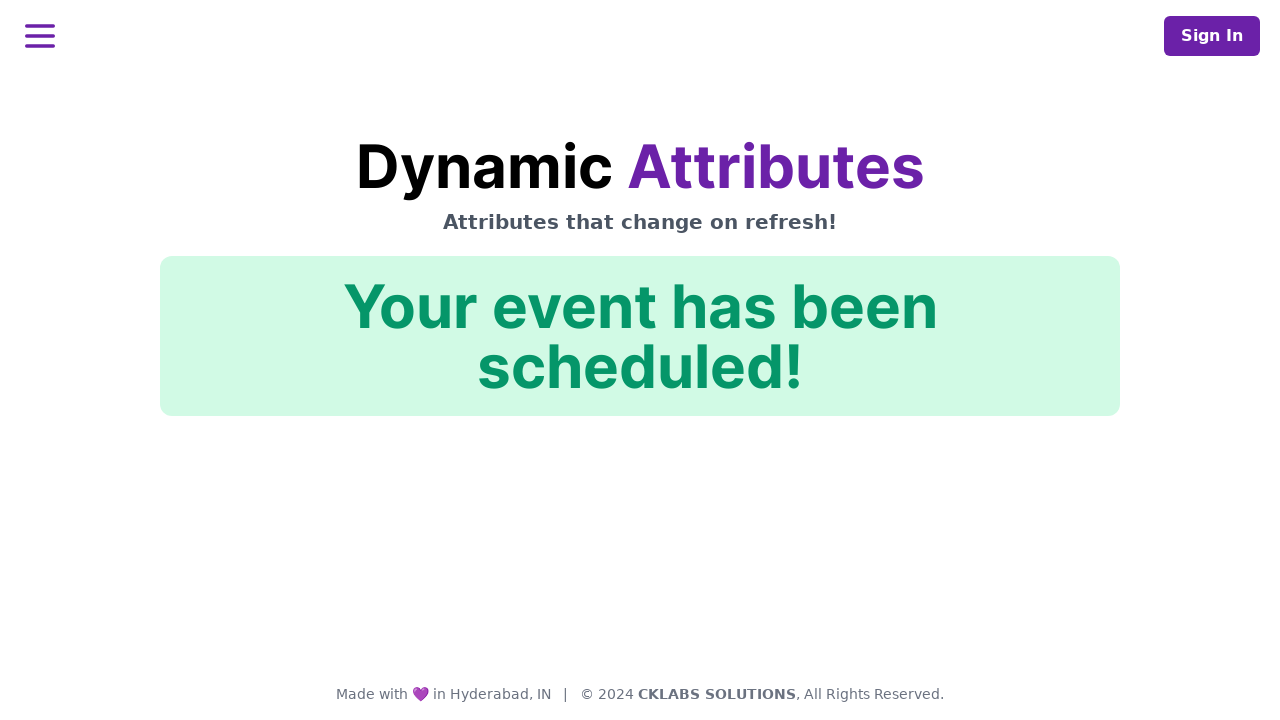

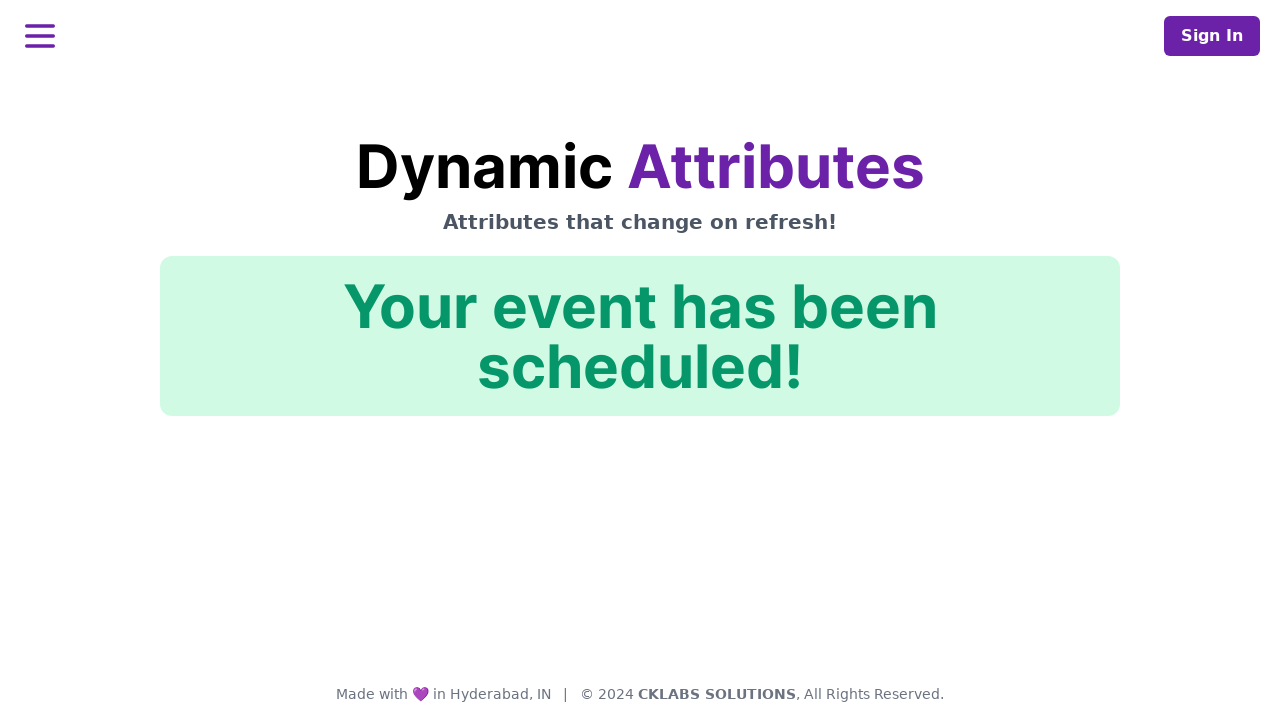